Tests slider functionality by dragging the slider handle to a new position using mouse interactions

Starting URL: https://jqueryui.com/resources/demos/slider/default.html

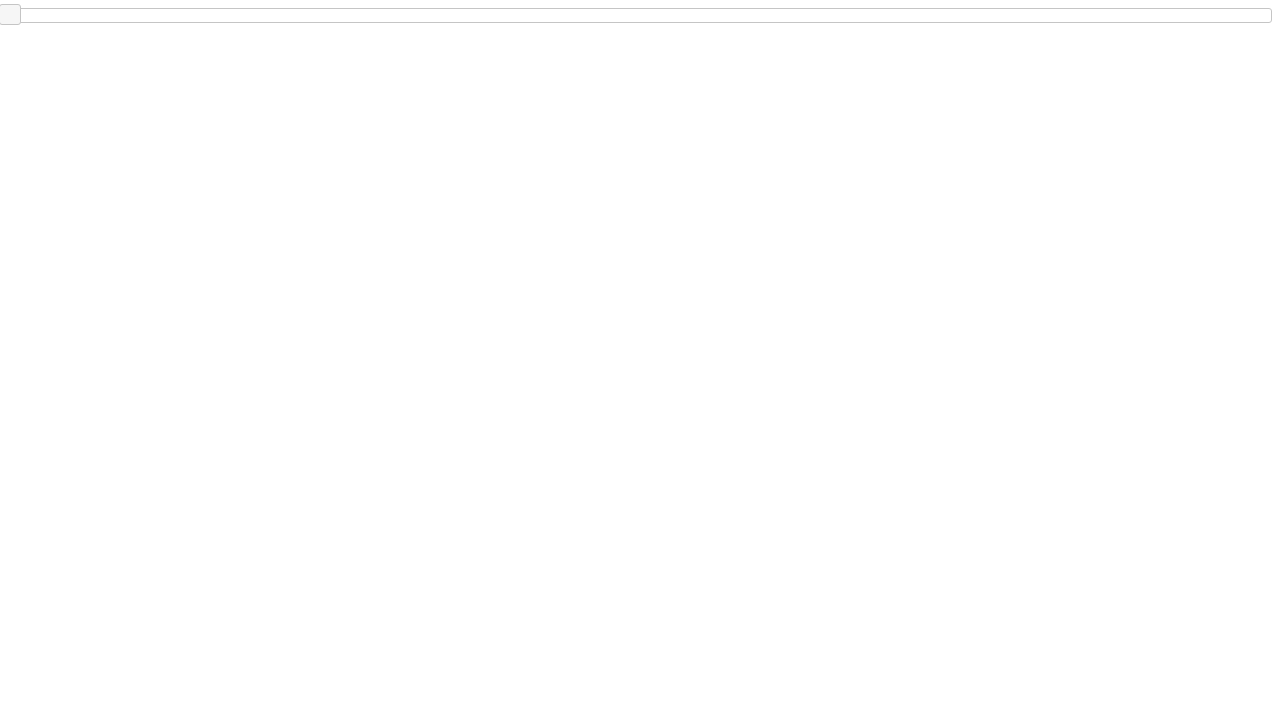

Located the slider handle element
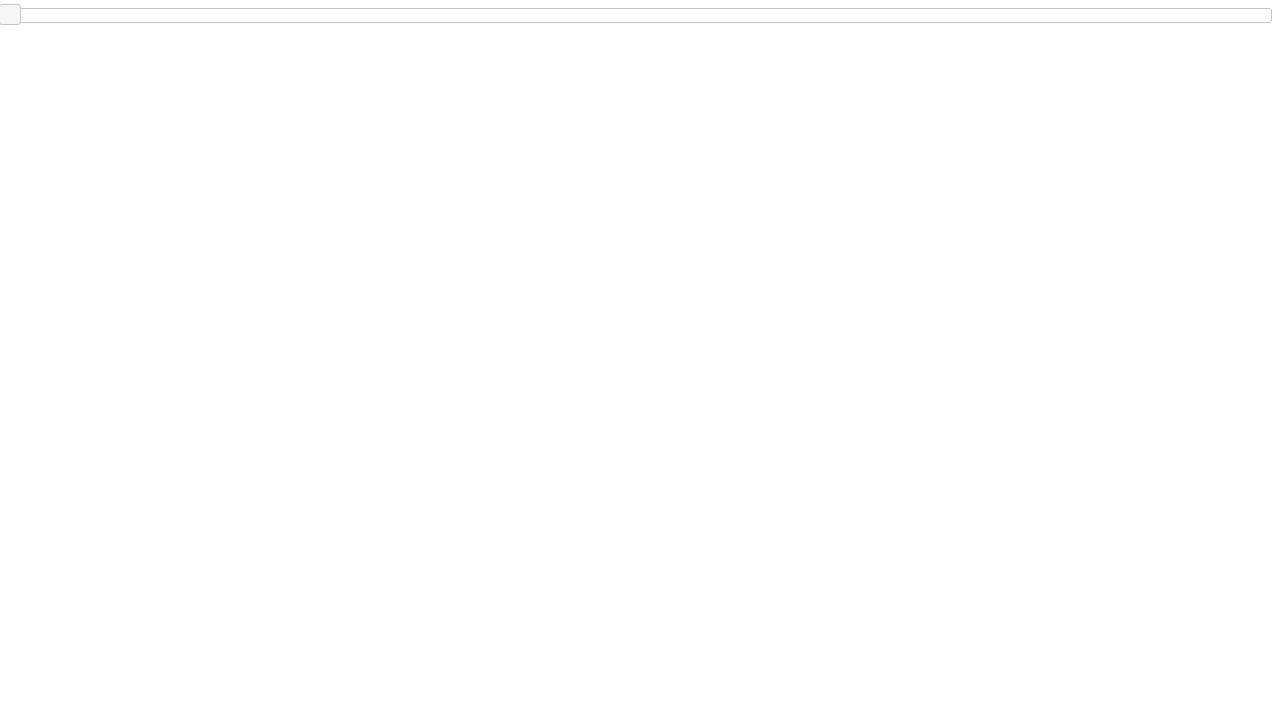

Slider handle is visible and ready
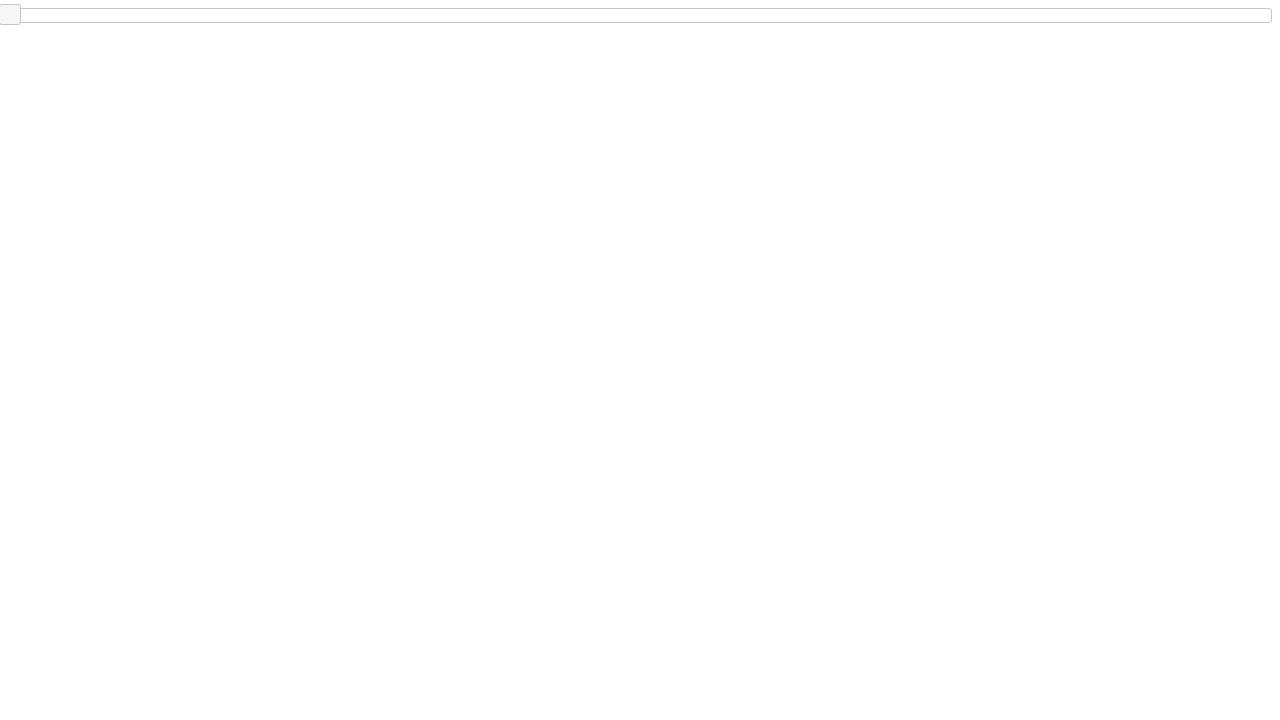

Retrieved bounding box of slider handle
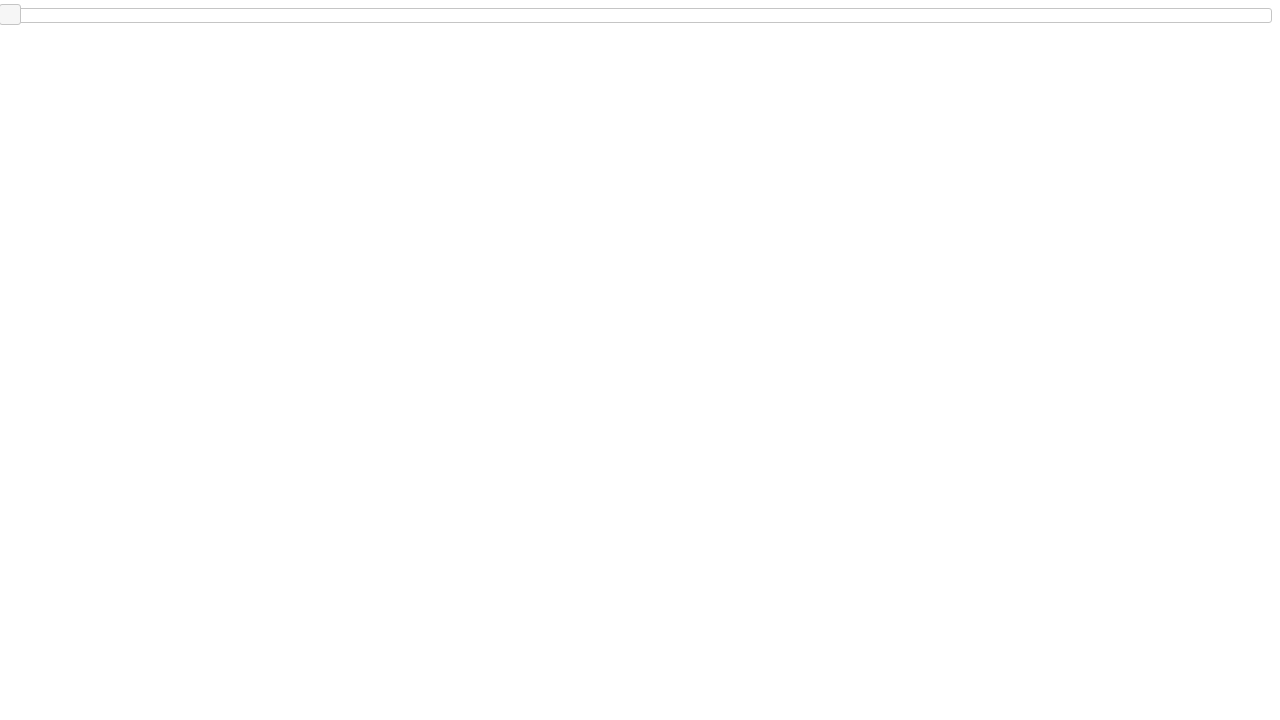

Moved mouse to center of slider handle at (10, 15)
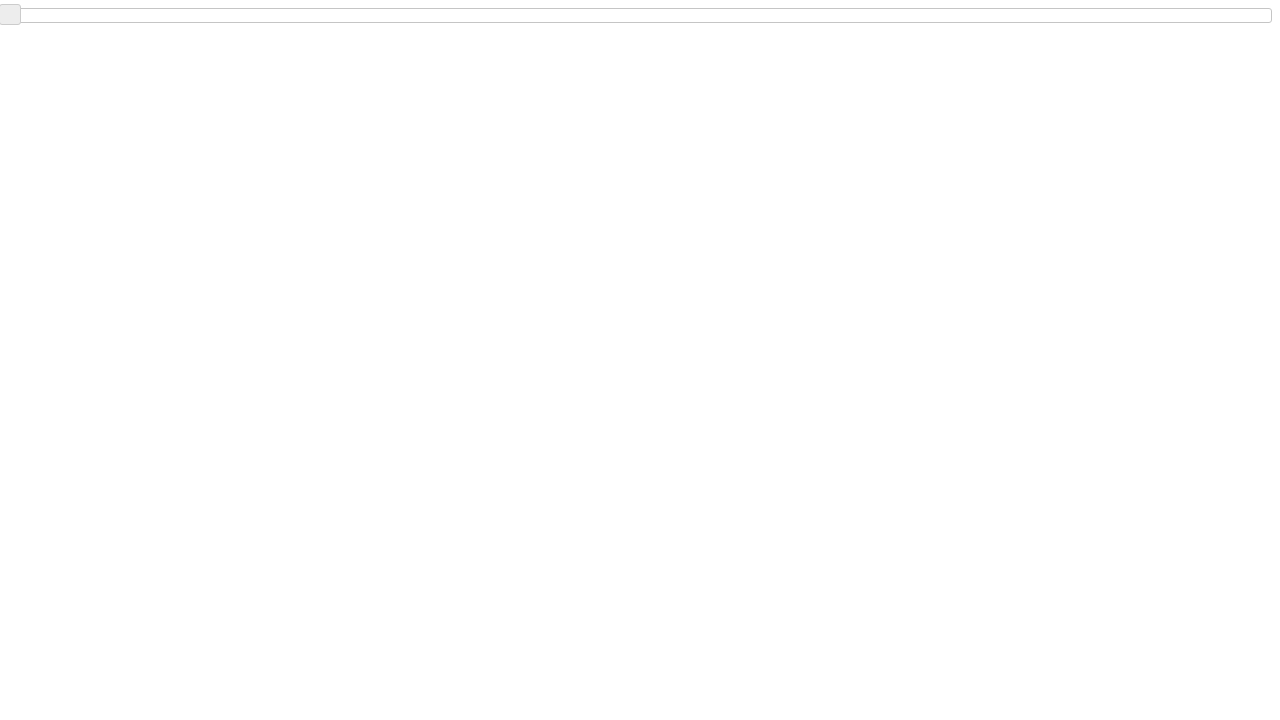

Mouse button pressed down on slider handle at (10, 15)
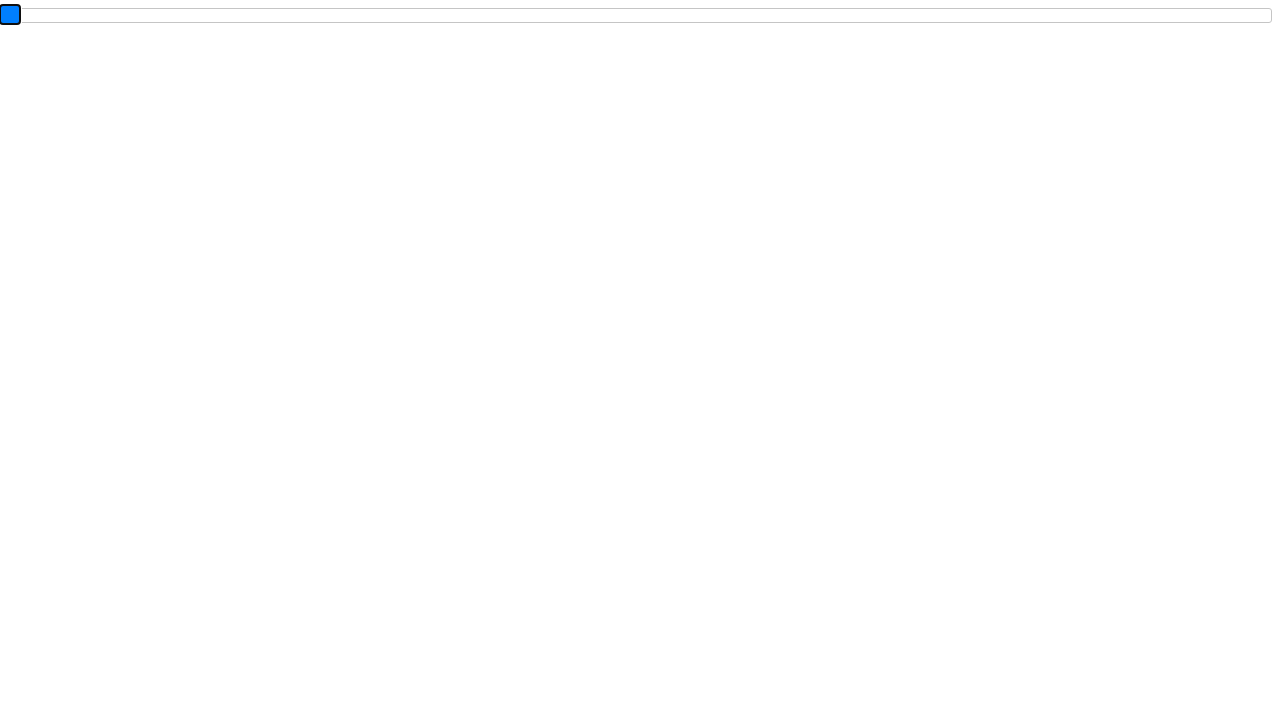

Dragged slider handle 400 pixels to the right at (399, 15)
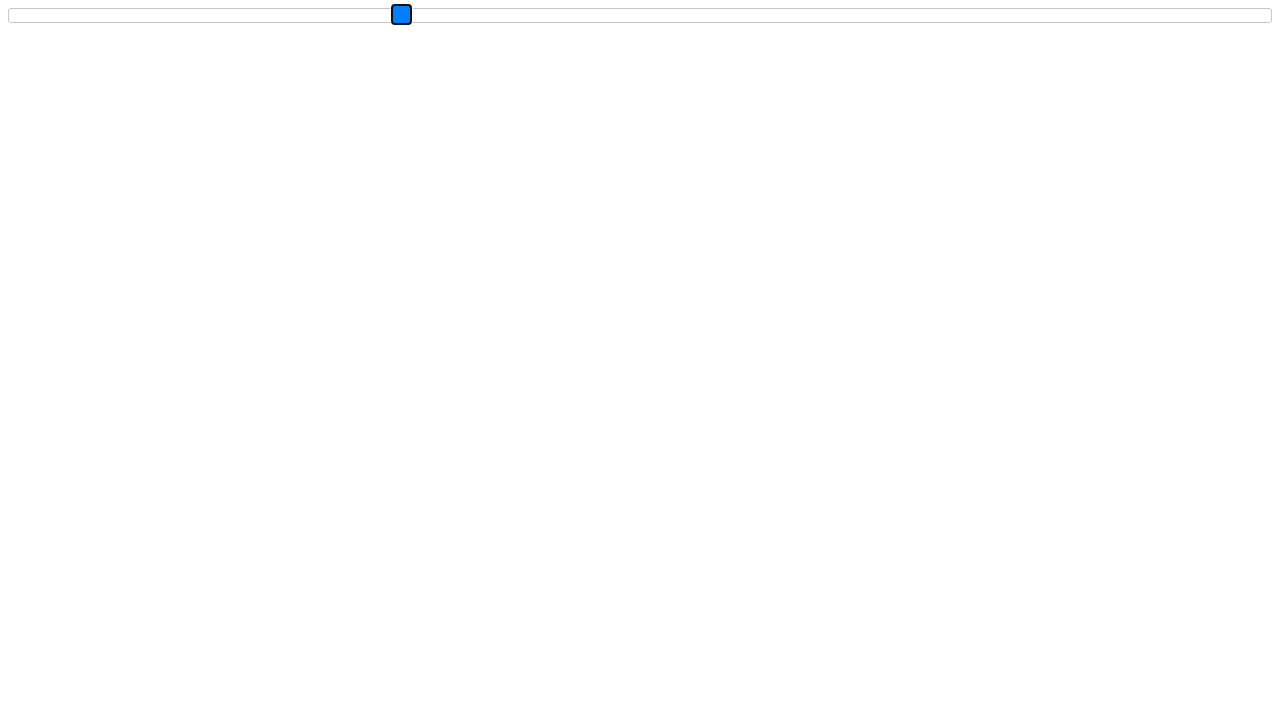

Released mouse button, slider drag completed at (399, 15)
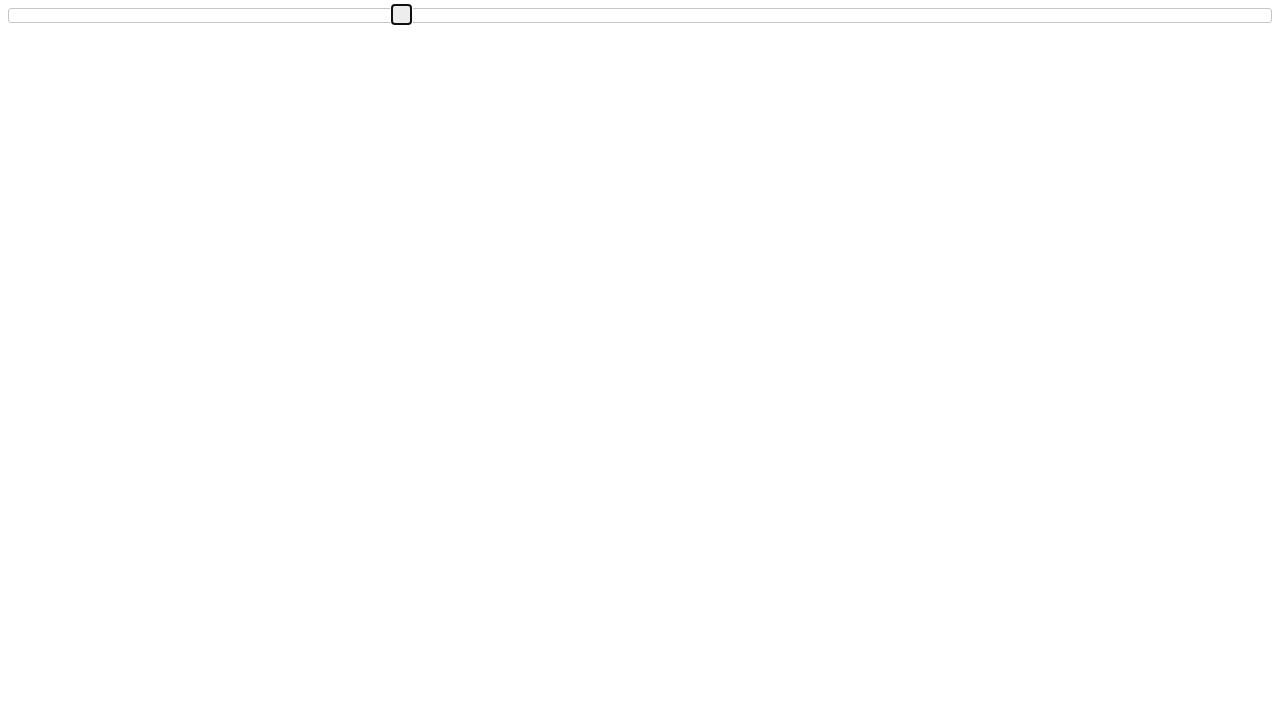

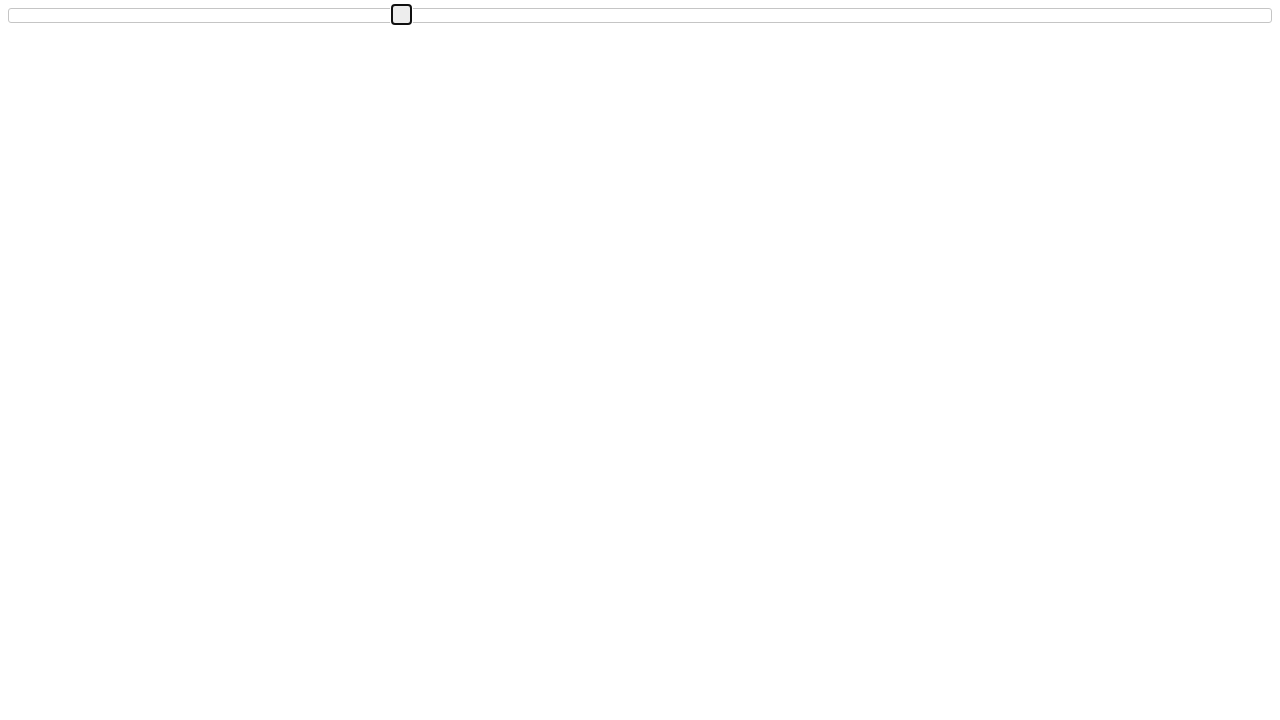